Navigates to IBGE SIDRA statistical database, opens the research menu dropdown, clicks on the first menu item, then navigates to the "Indústria" (Industry) section and selects the "Pesquisa Industrial Mensal - Produção Física - PIM-PF-Brasil" research option.

Starting URL: https://sidra.ibge.gov.br/pesquisa/censo-demografico/series-temporais/series-temporais/

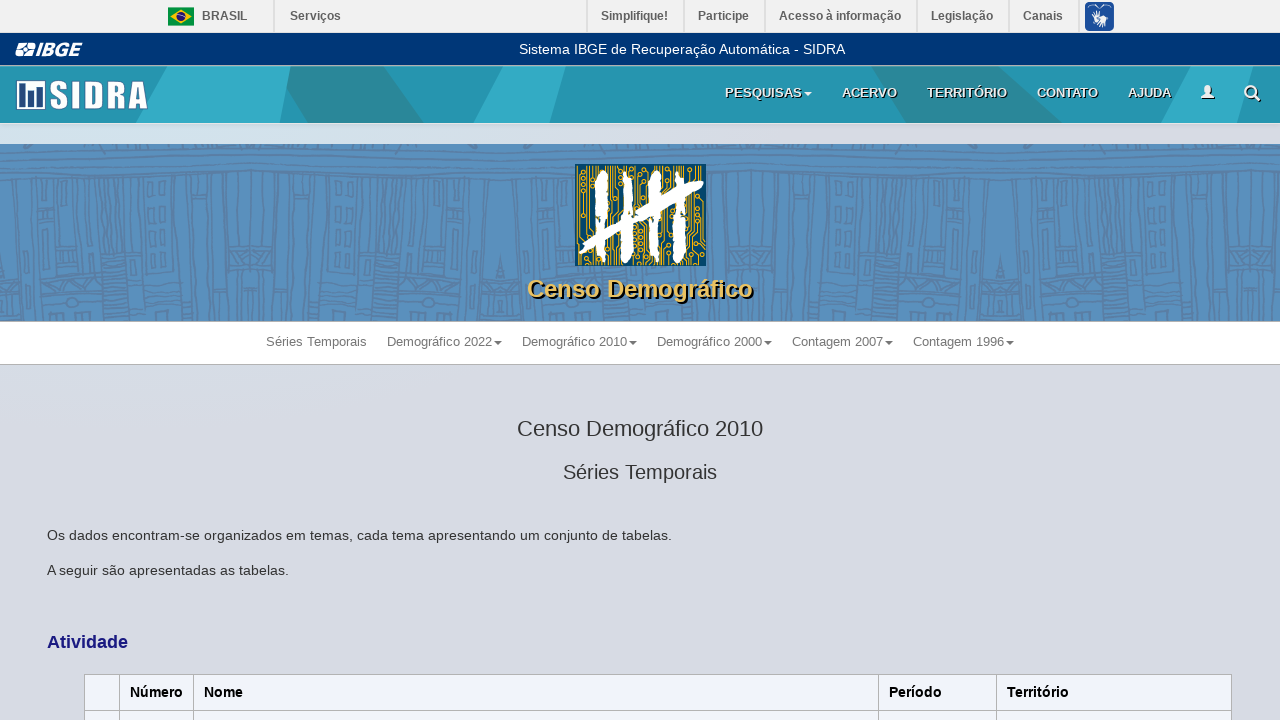

Dropdown toggle button loaded
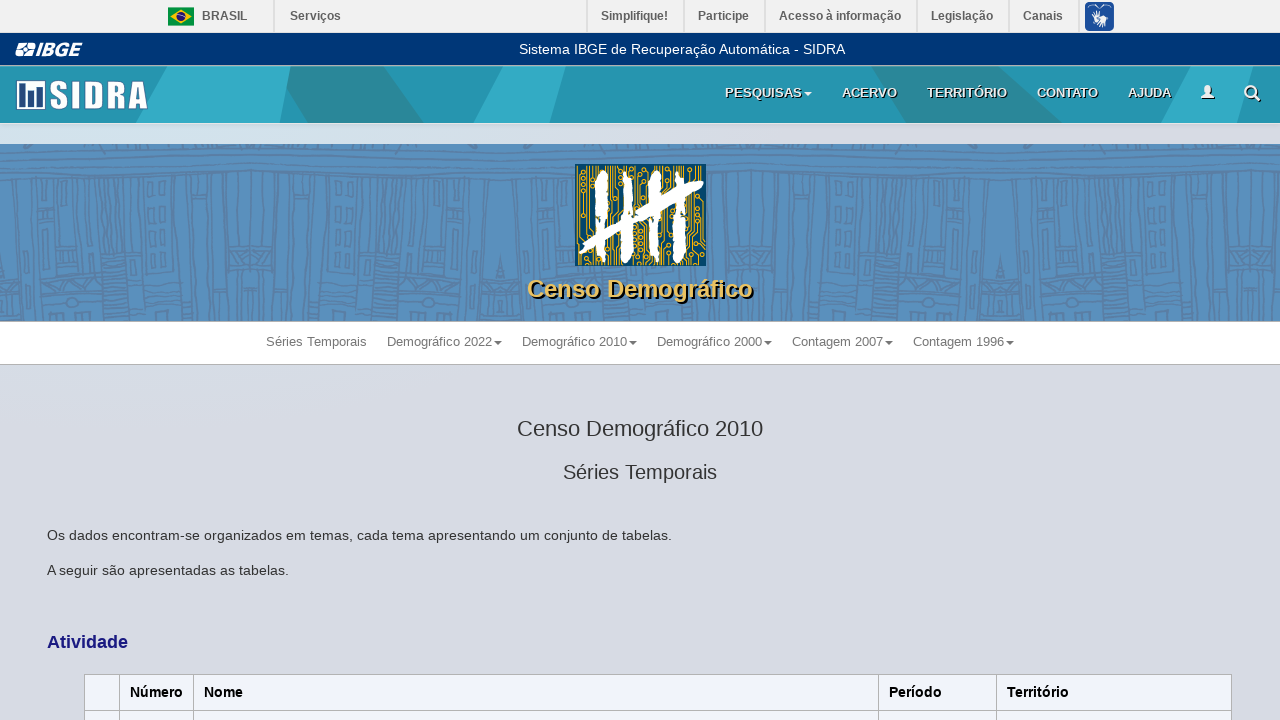

Clicked research menu dropdown toggle at (768, 94) on .dropdown-toggle
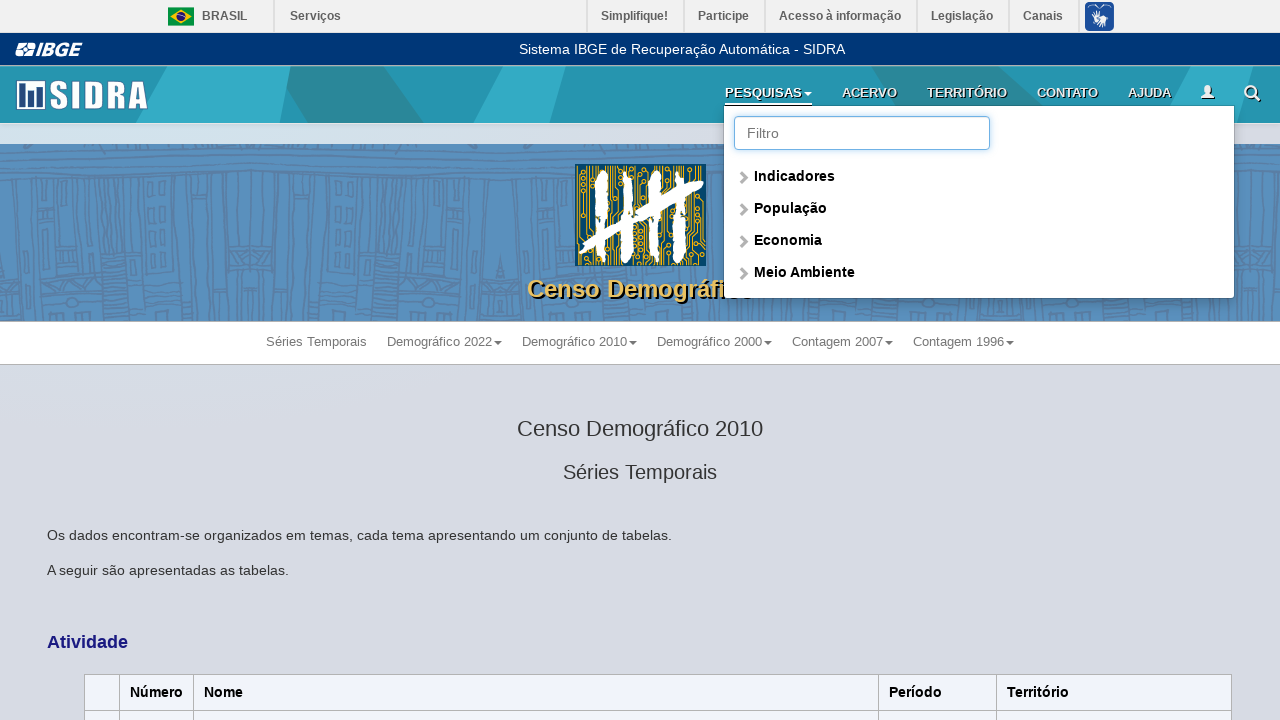

Research menu tree loaded
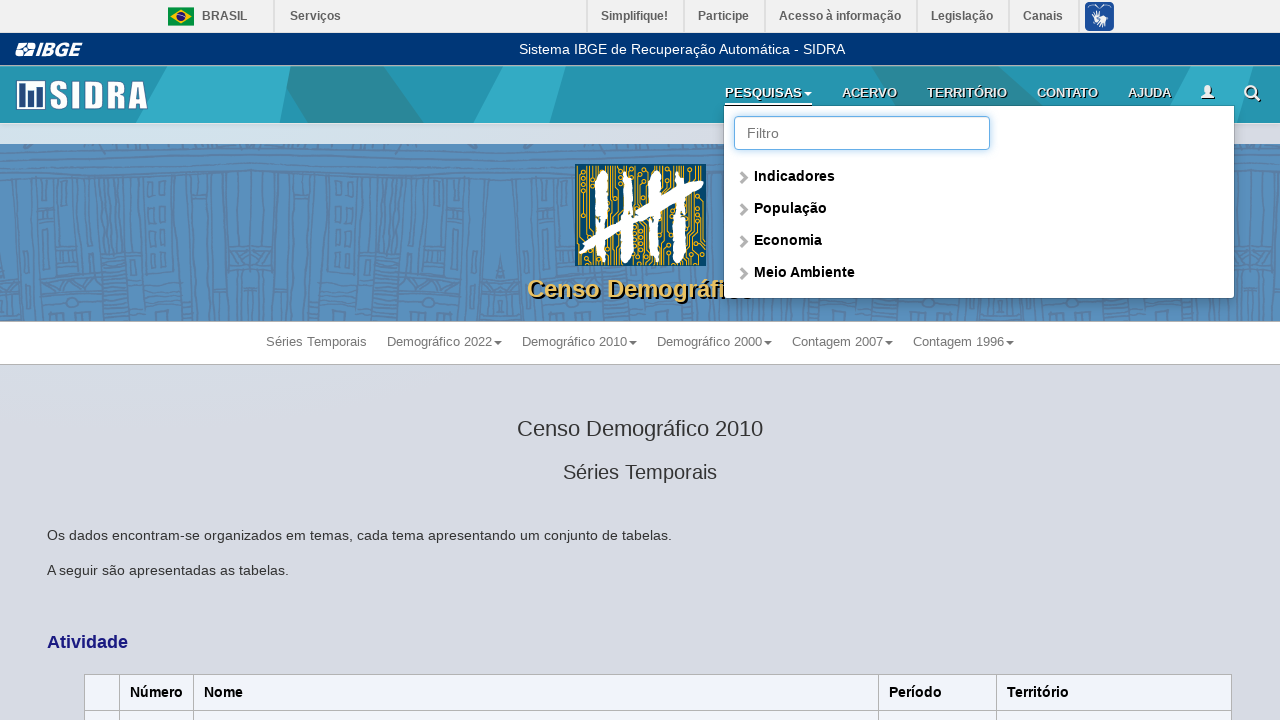

Clicked first menu item in research tree at (979, 176) on .pesquisas-menu-arvore ul li
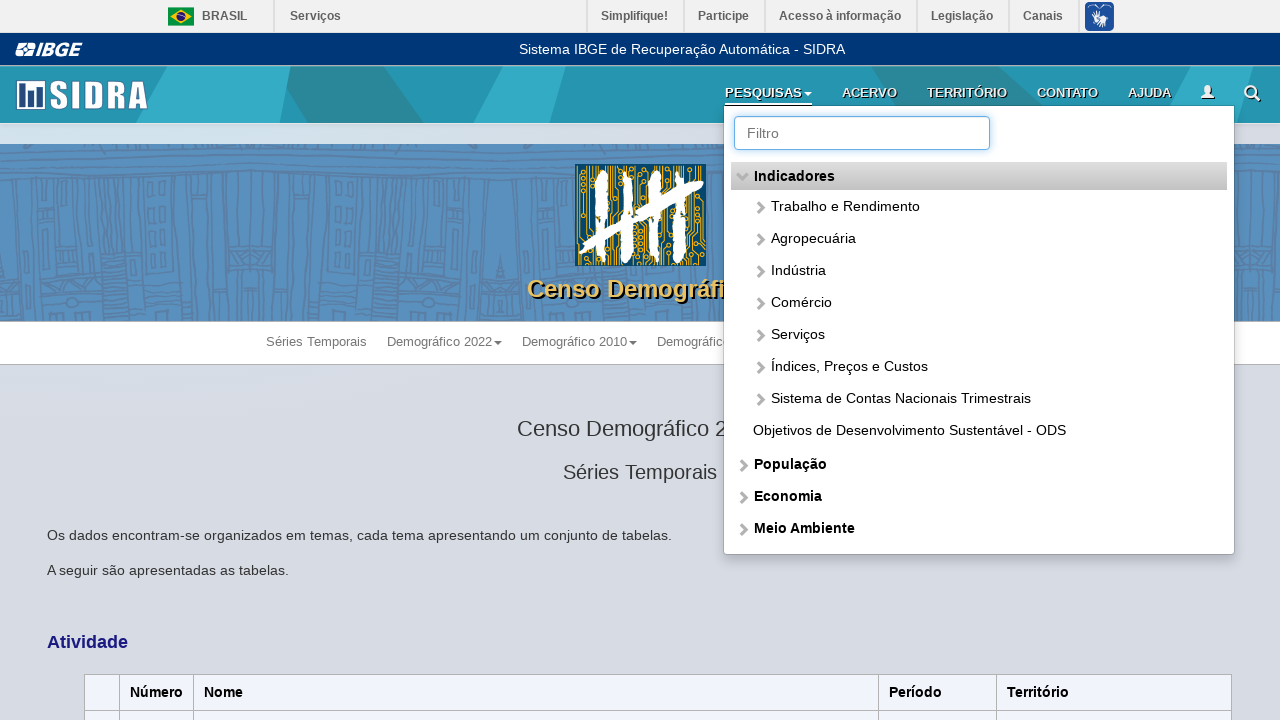

Indústria section element loaded
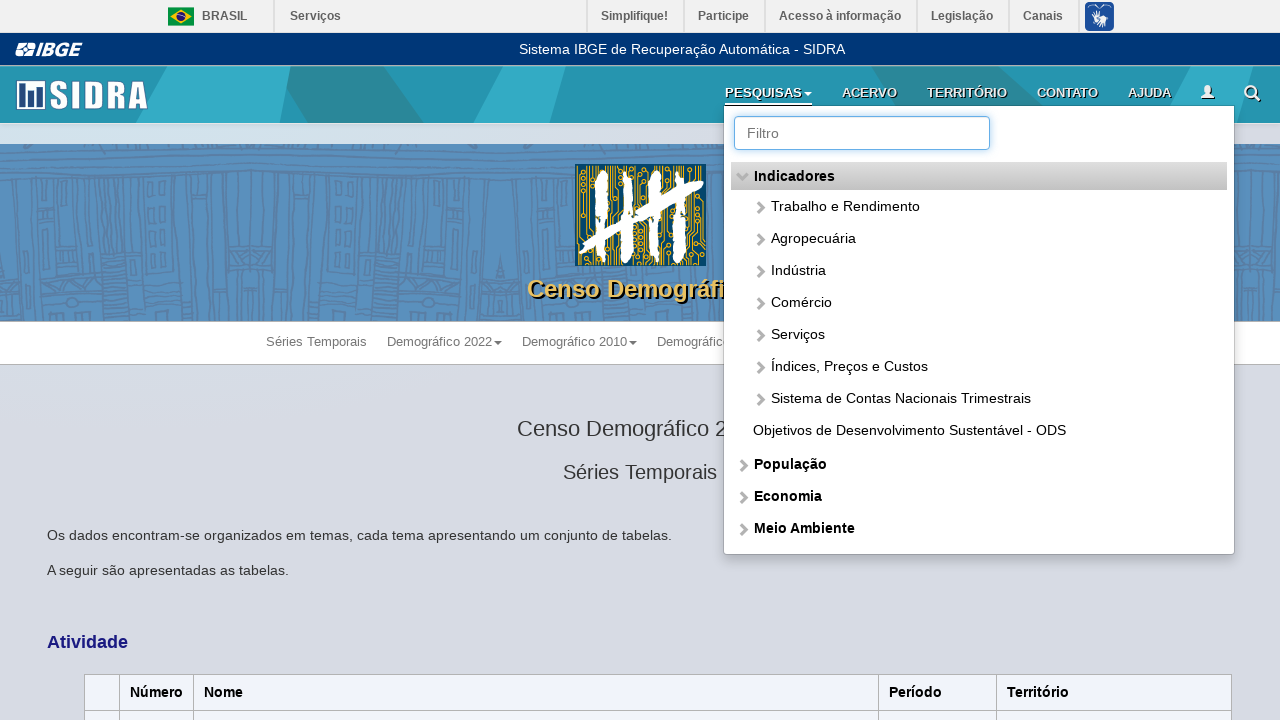

Clicked on Indústria (Industry) section at (986, 270) on xpath=//span[text()='Indústria']
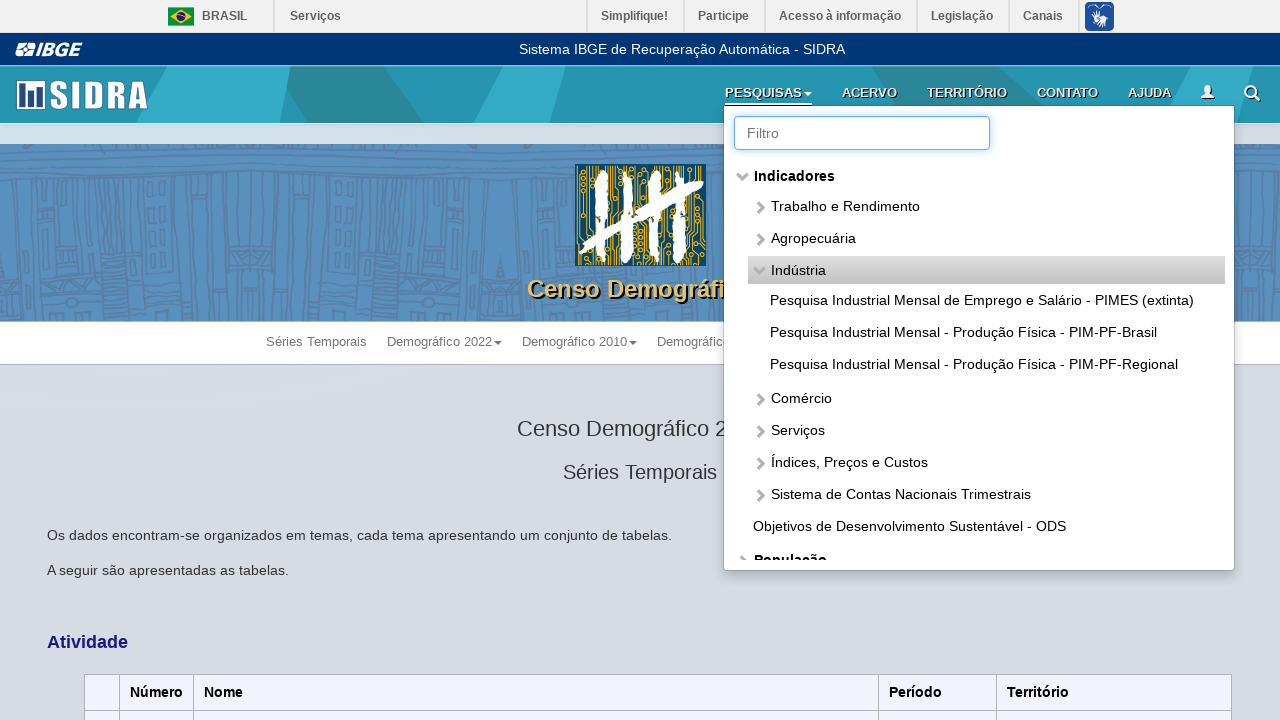

Pesquisa Industrial Mensal - Produção Física - PIM-PF-Brasil research option loaded
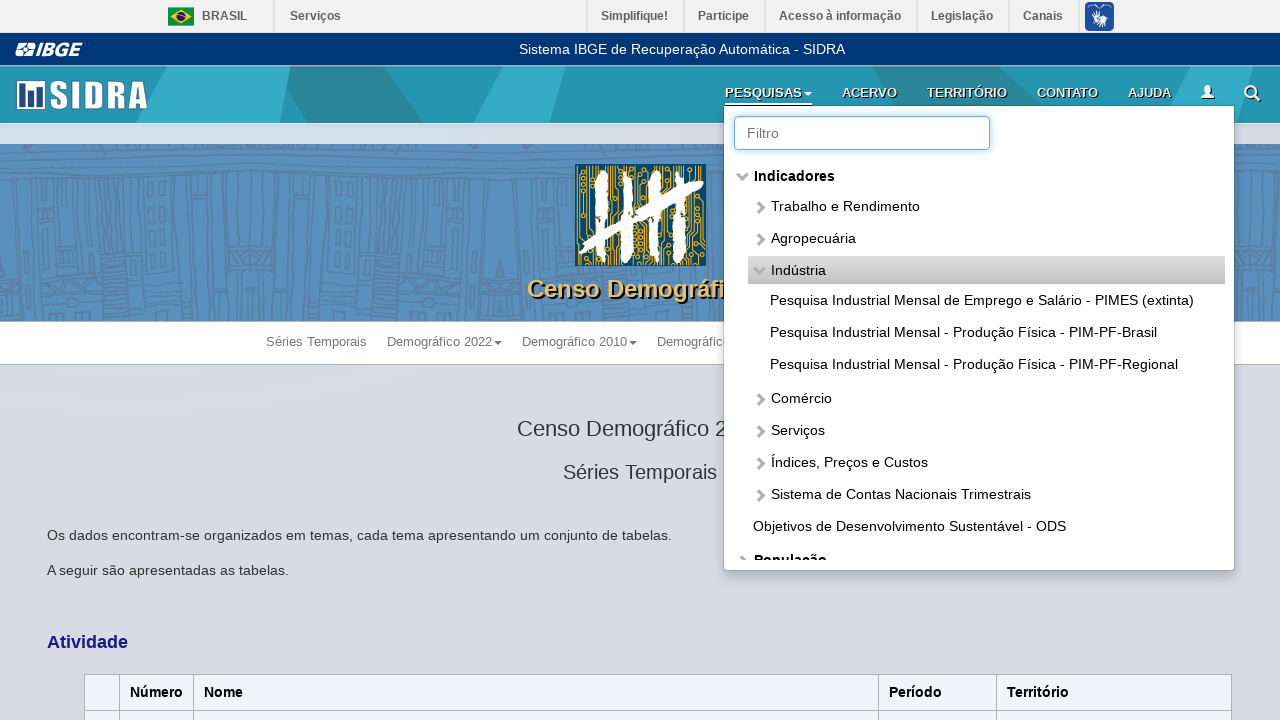

Clicked on Pesquisa Industrial Mensal - Produção Física - PIM-PF-Brasil research option at (994, 332) on xpath=//a[text()='Pesquisa Industrial Mensal - Produção Física - PIM-PF-Brasil']
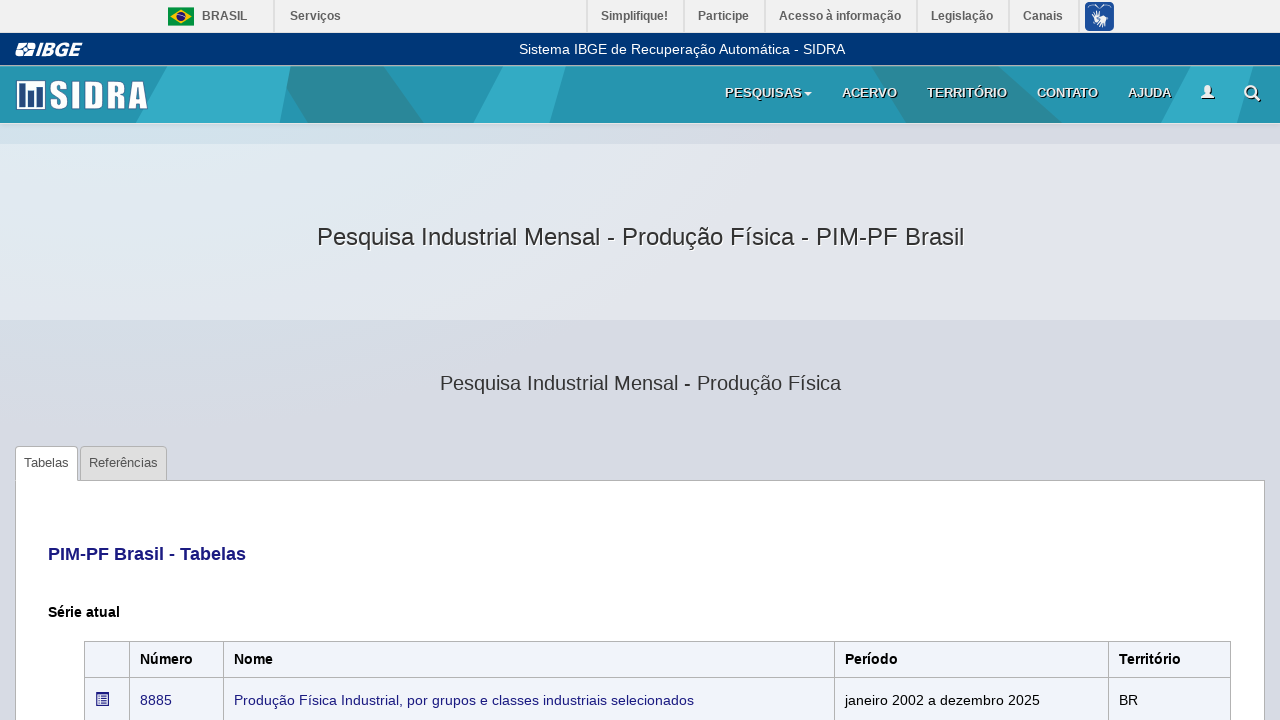

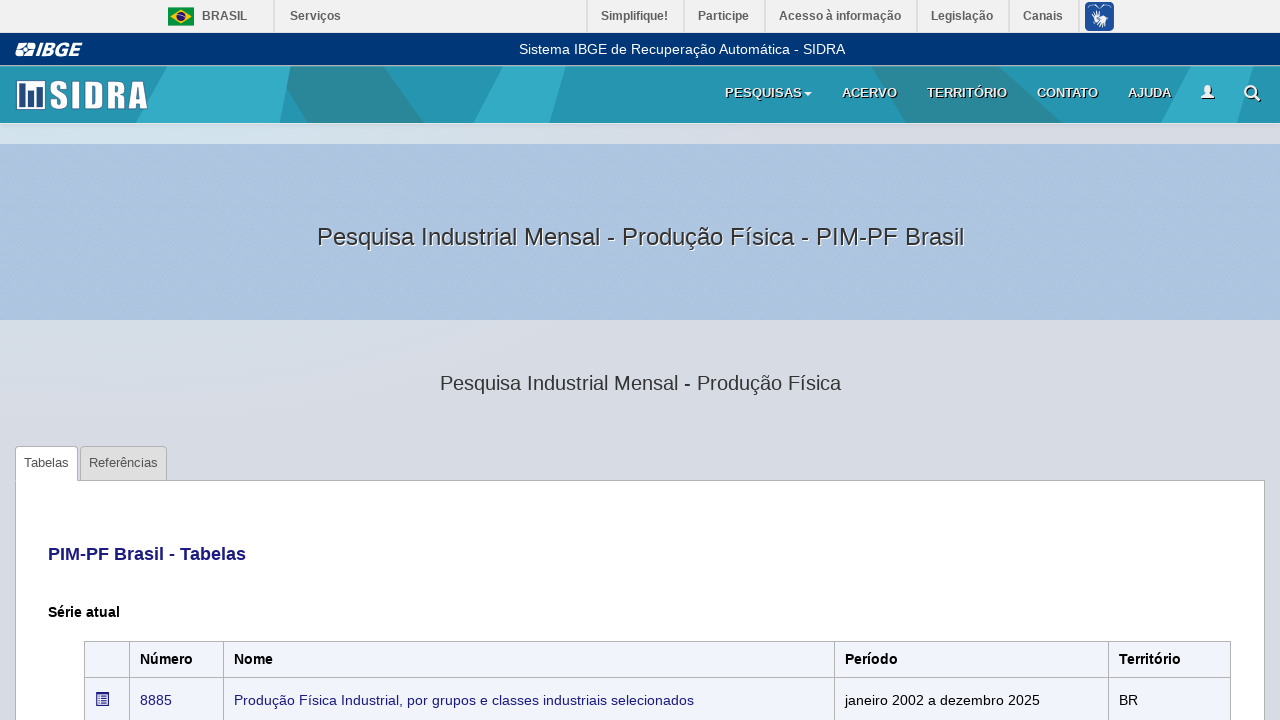